Tests file download functionality by clicking on a download link and verifying the file is downloaded

Starting URL: https://testcenter.techproeducation.com/index.php?page=file-download

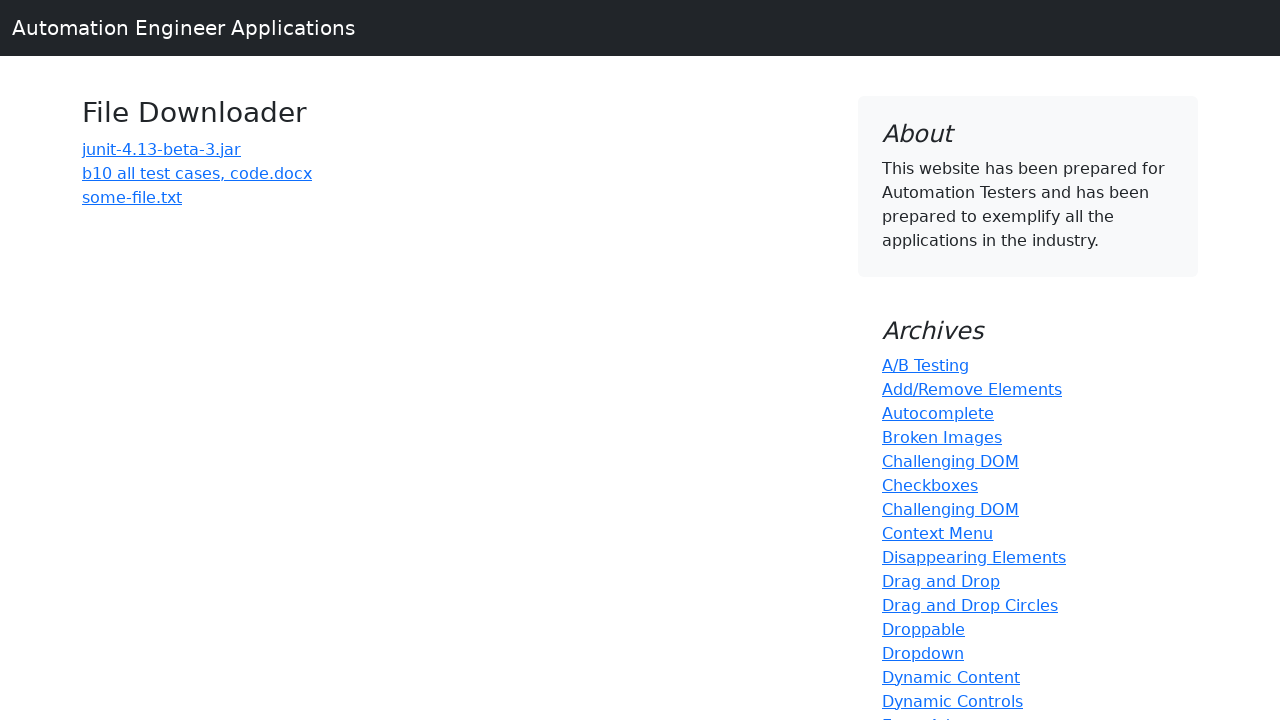

Clicked on 'b10 all test cases' download link at (197, 173) on a:has-text('b10 all test cases')
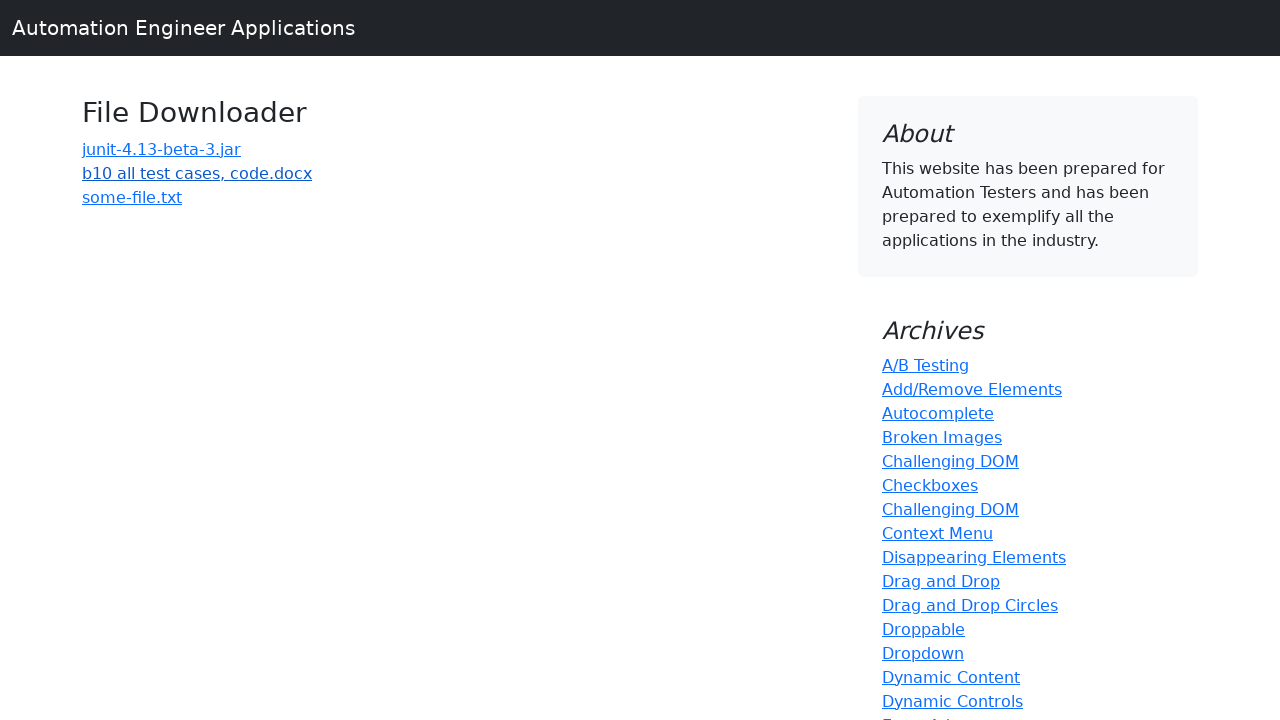

Waited 5 seconds for download to complete
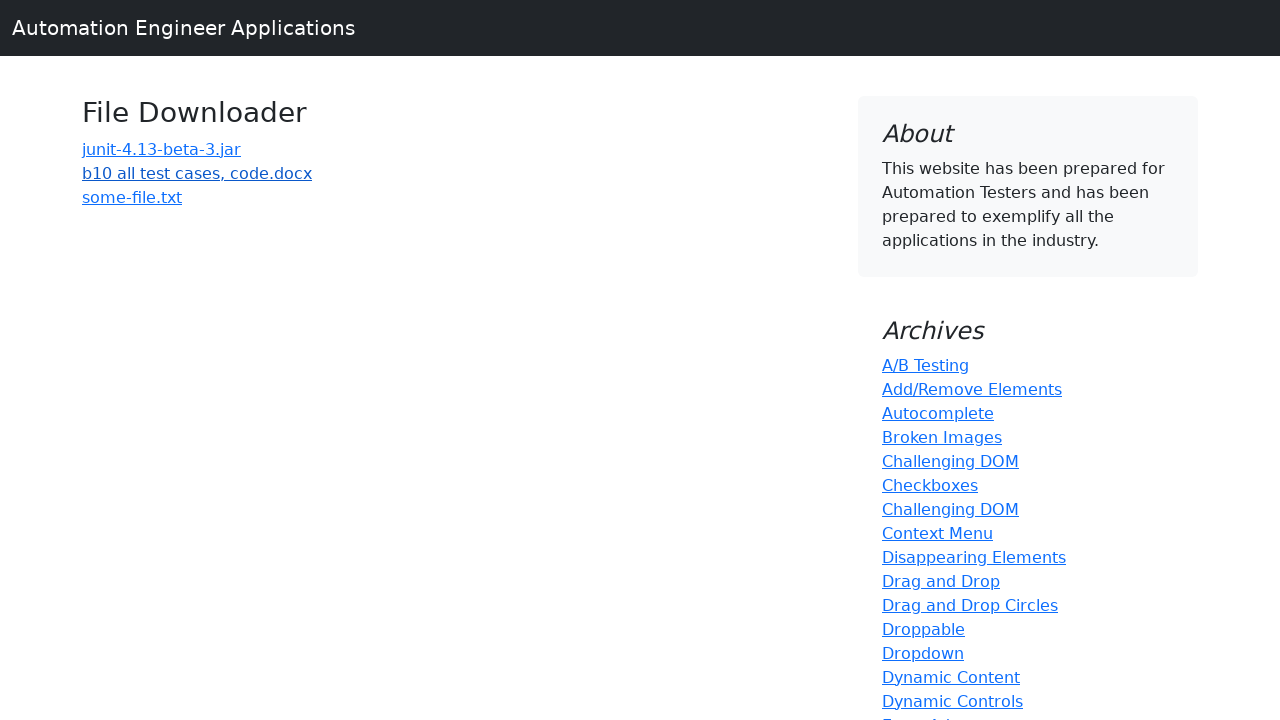

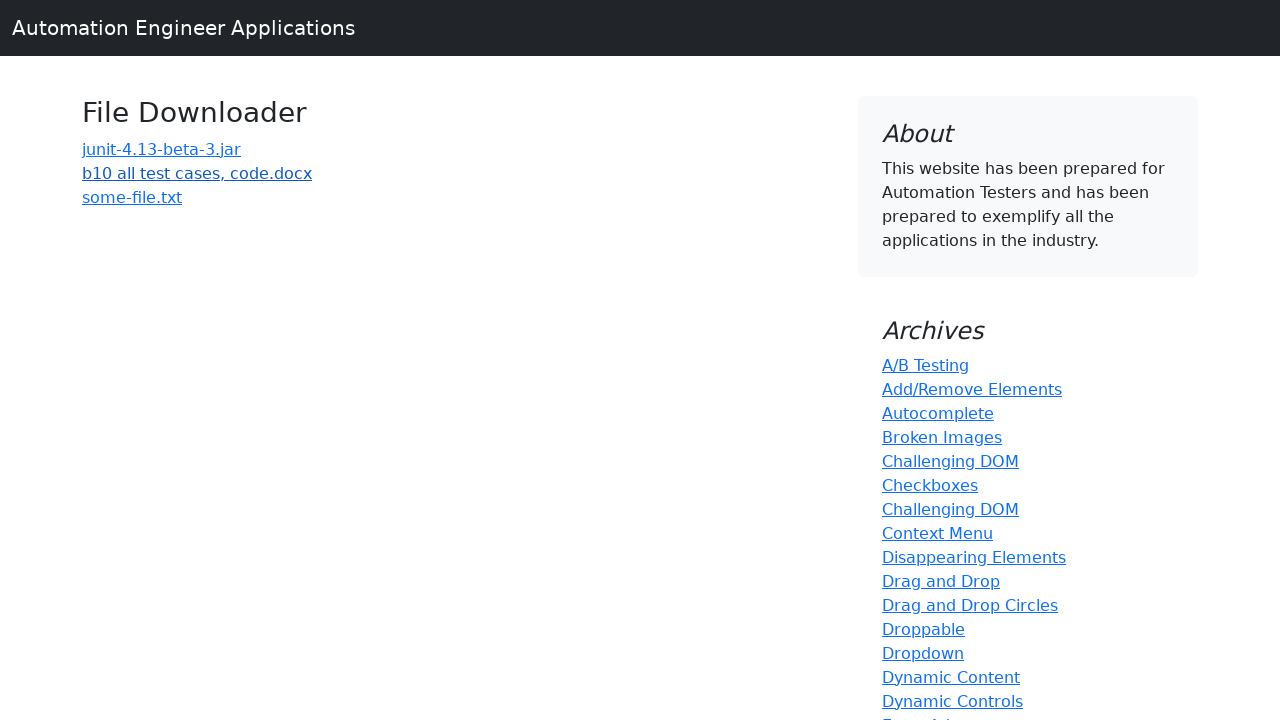